Navigates to the Siskel Film Center calendar page, clicks on the Calendar link to access the full calendar view, waits for the calendar to load, then navigates to a film's detail page to verify film information is displayed.

Starting URL: https://www.siskelfilmcenter.org/calendar

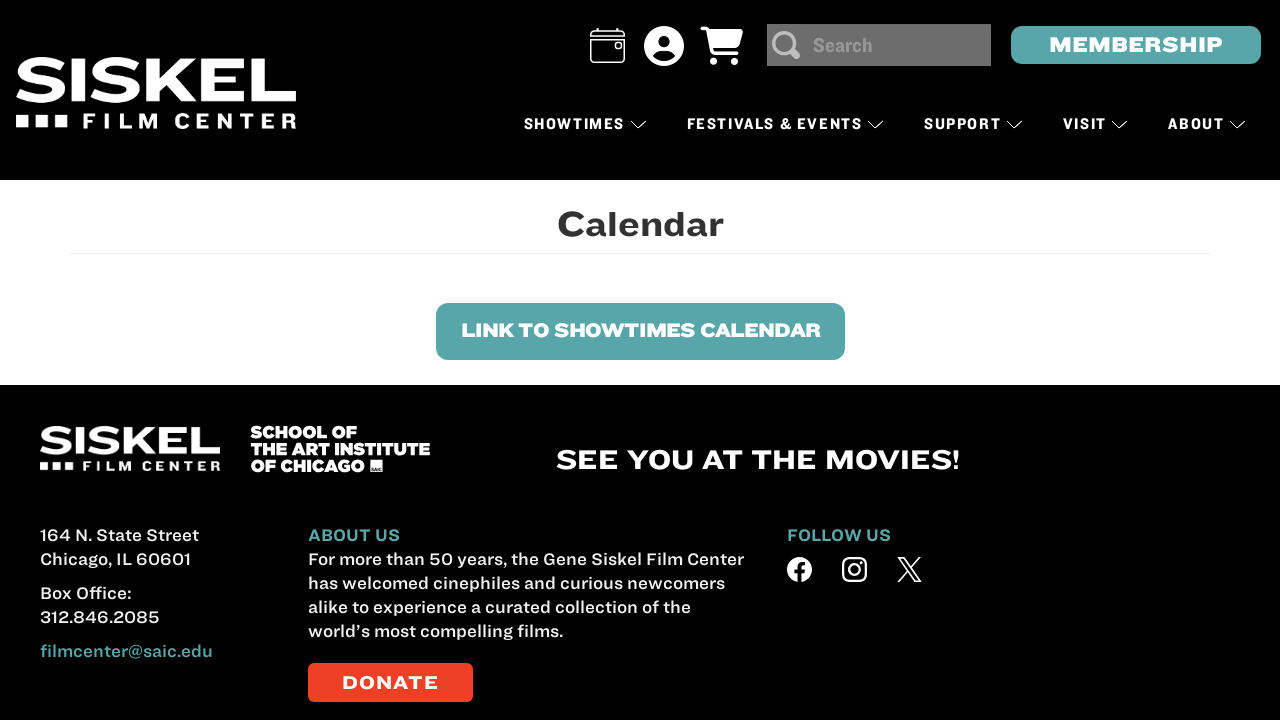

Clicked the Calendar link to access the full calendar view at (640, 331) on xpath=/html/body/div[1]/div[4]/div/section/div[2]/article/div/div/p/a
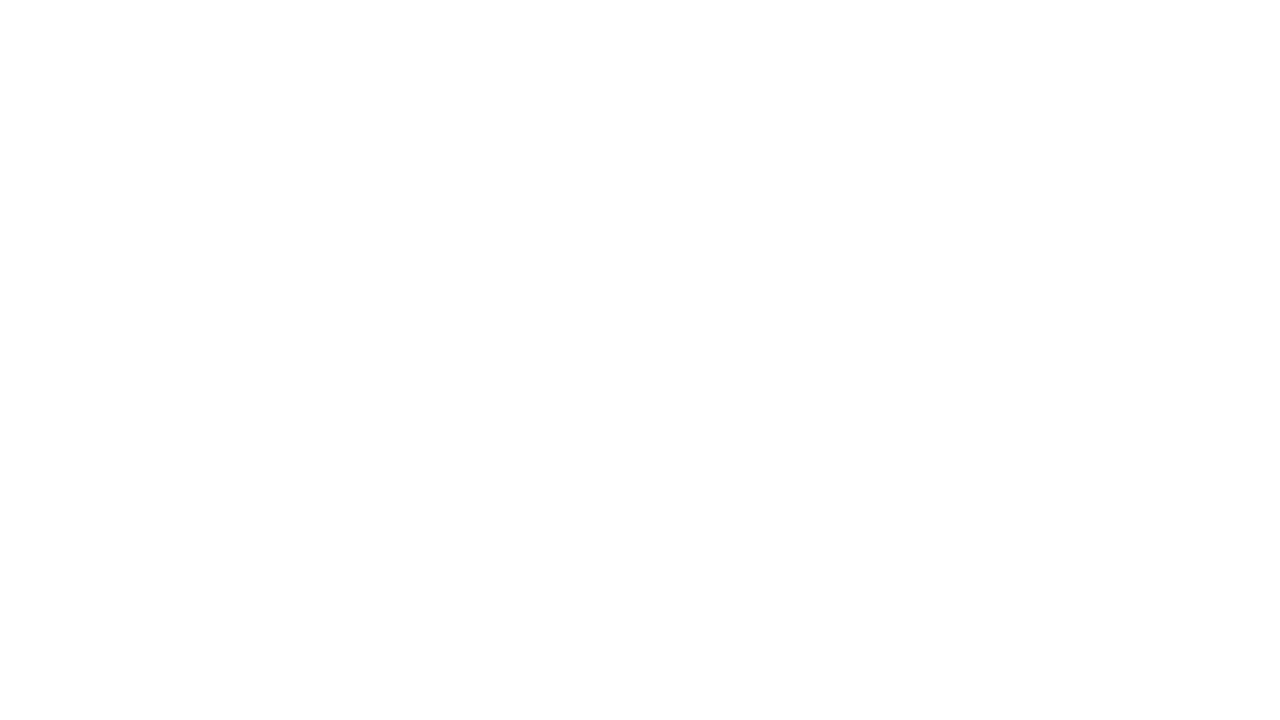

Calendar table loaded successfully
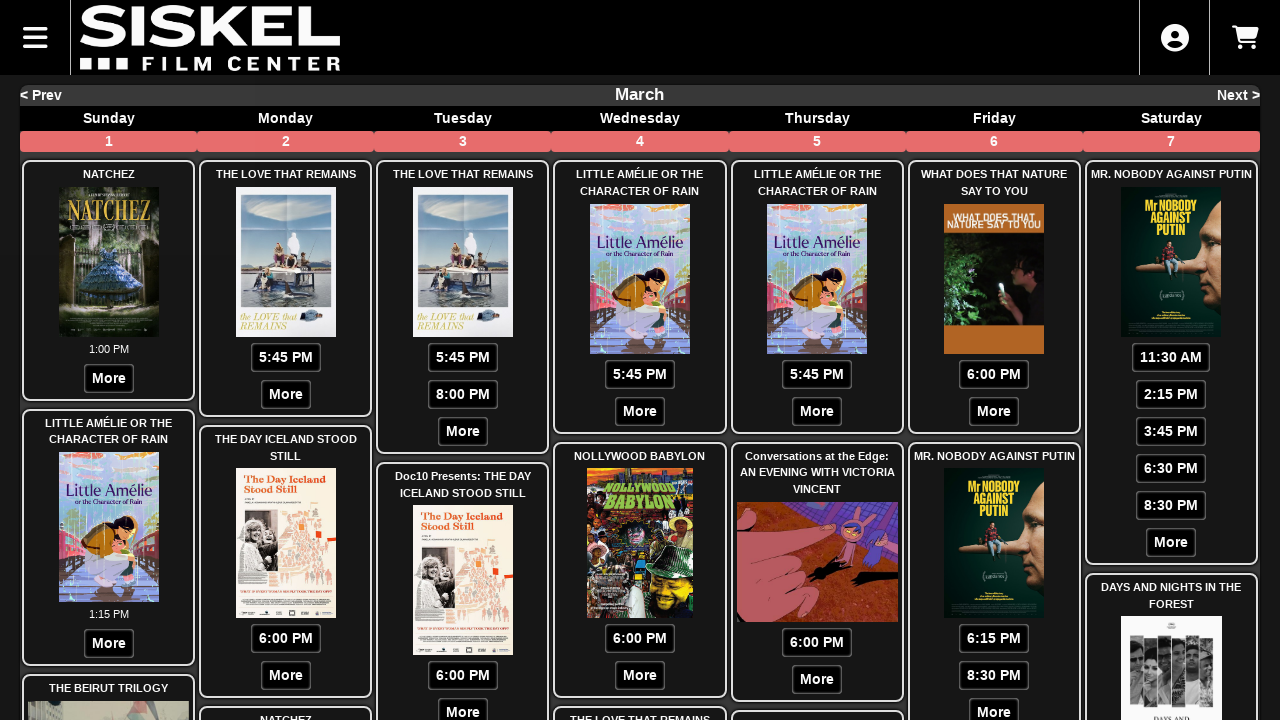

Calendar days with events are now visible
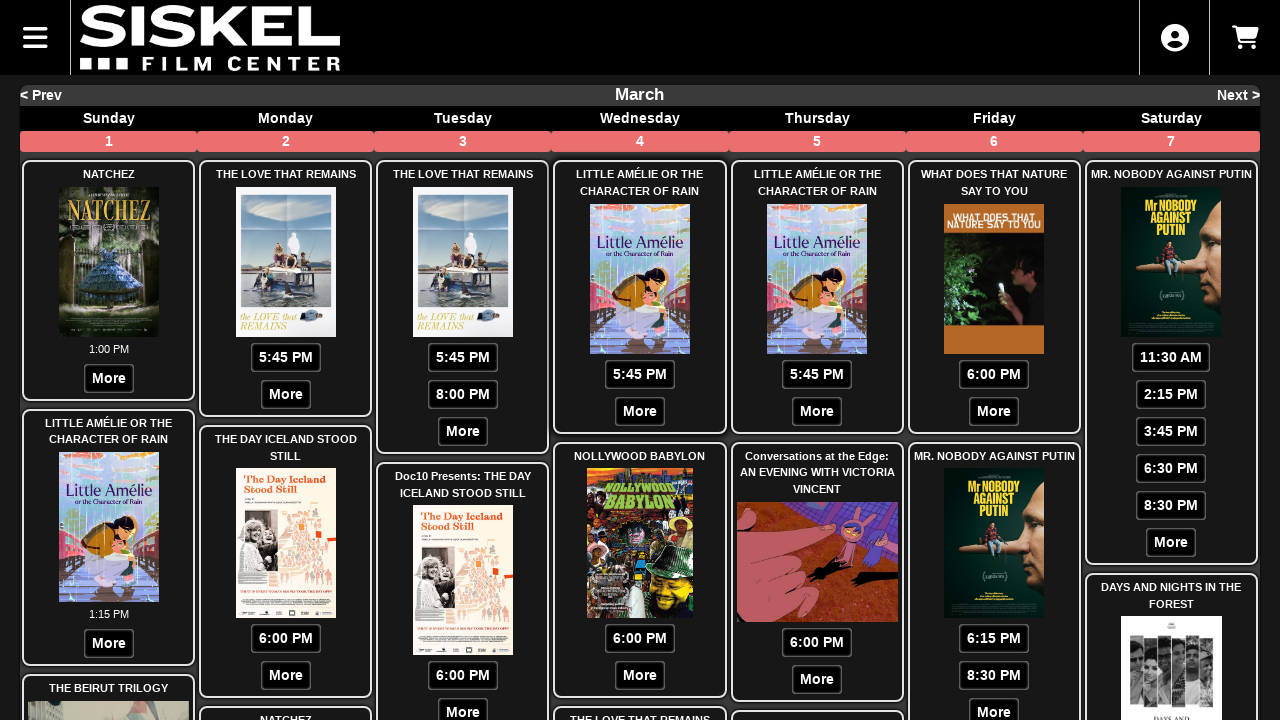

Retrieved the href attribute from the first View link
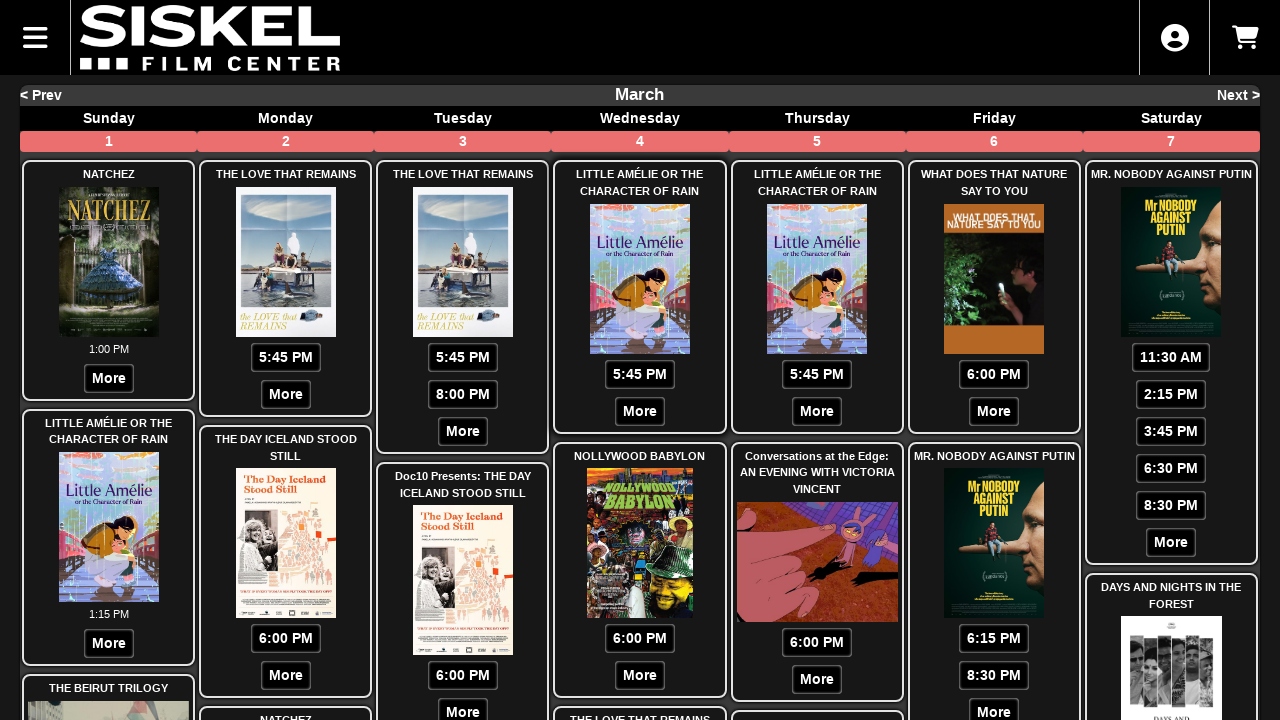

Navigated to the film details page
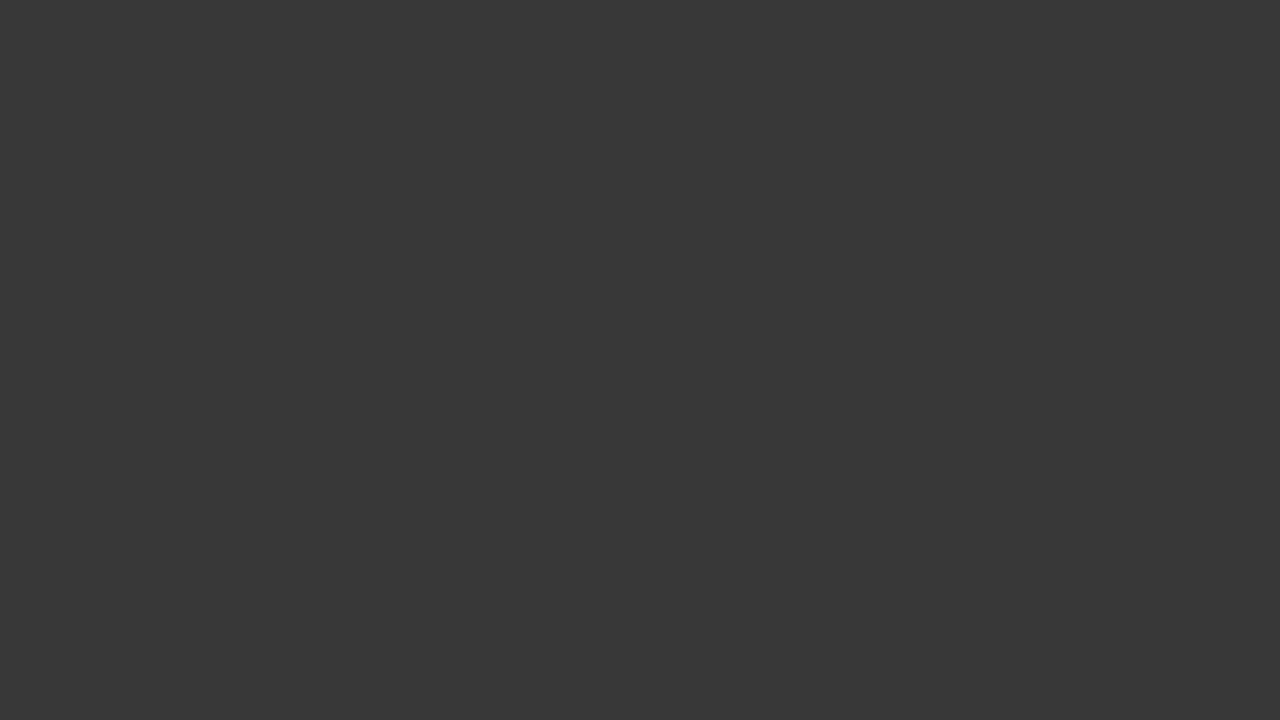

Film production details loaded successfully on the details page
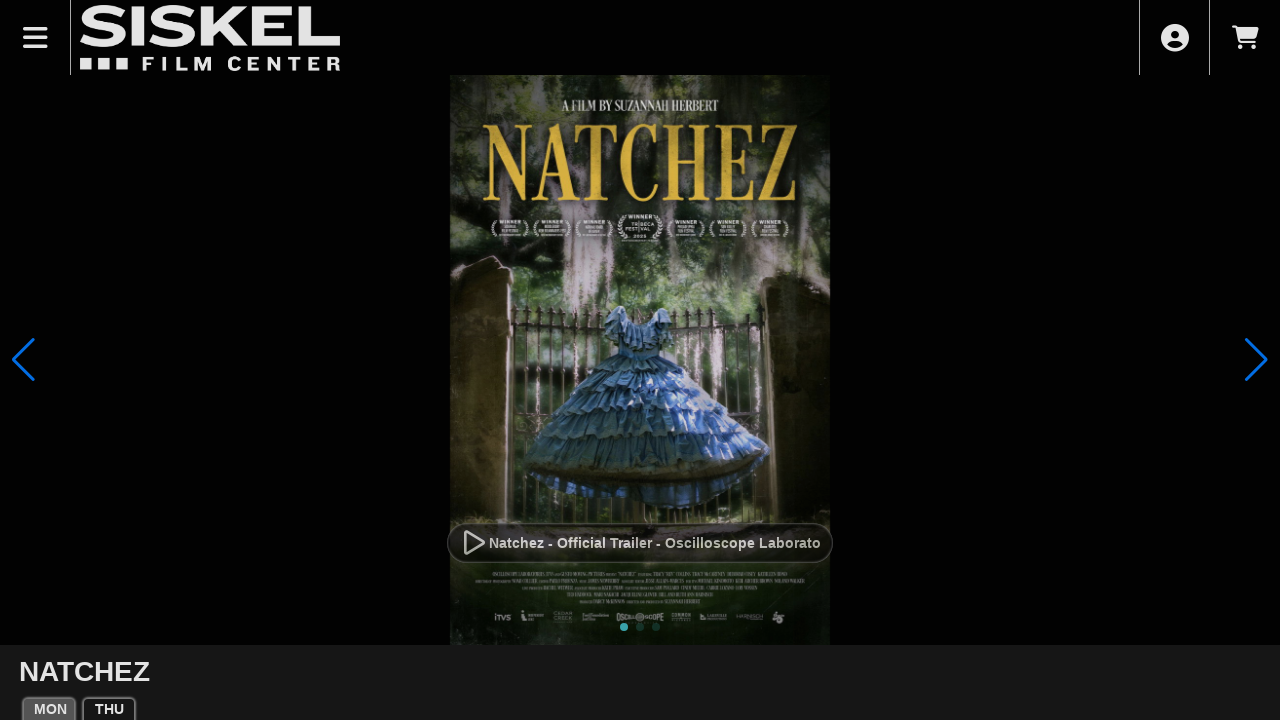

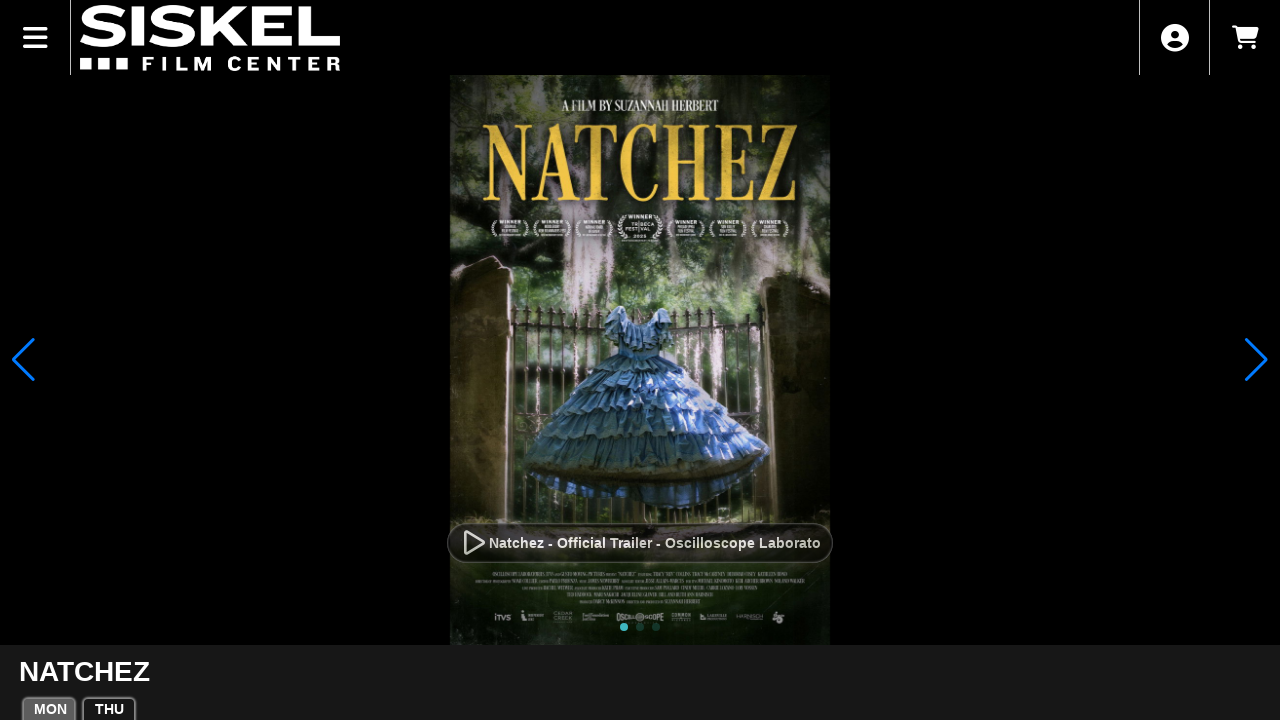